Navigates to a web app's report pages for different companies (Tesla, Apple, Amazon, Google, Microsoft, Netflix) to verify that each company has distinct brand colors applied to the page.

Starting URL: https://sunspire-web-app.vercel.app/report?address=1&lat=40.7128&lng=-74.0060&placeId=demo&company=Tesla&demo=1

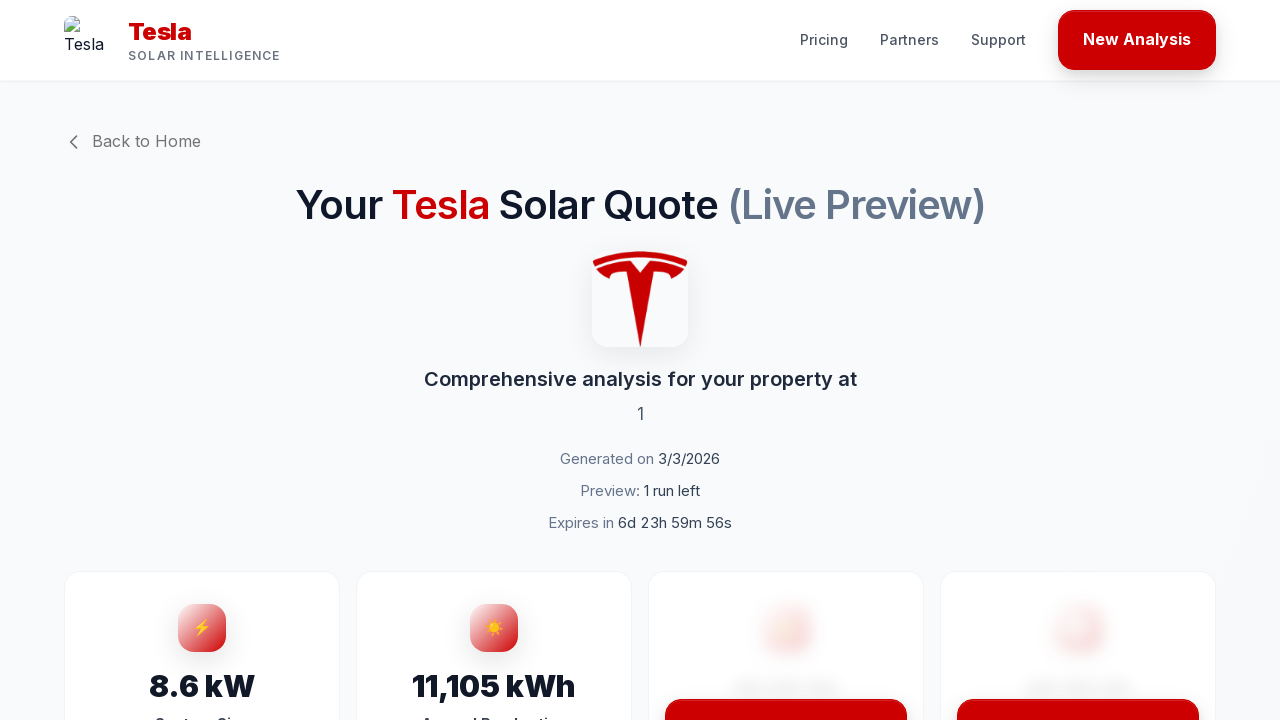

Tesla report page loaded (networkidle)
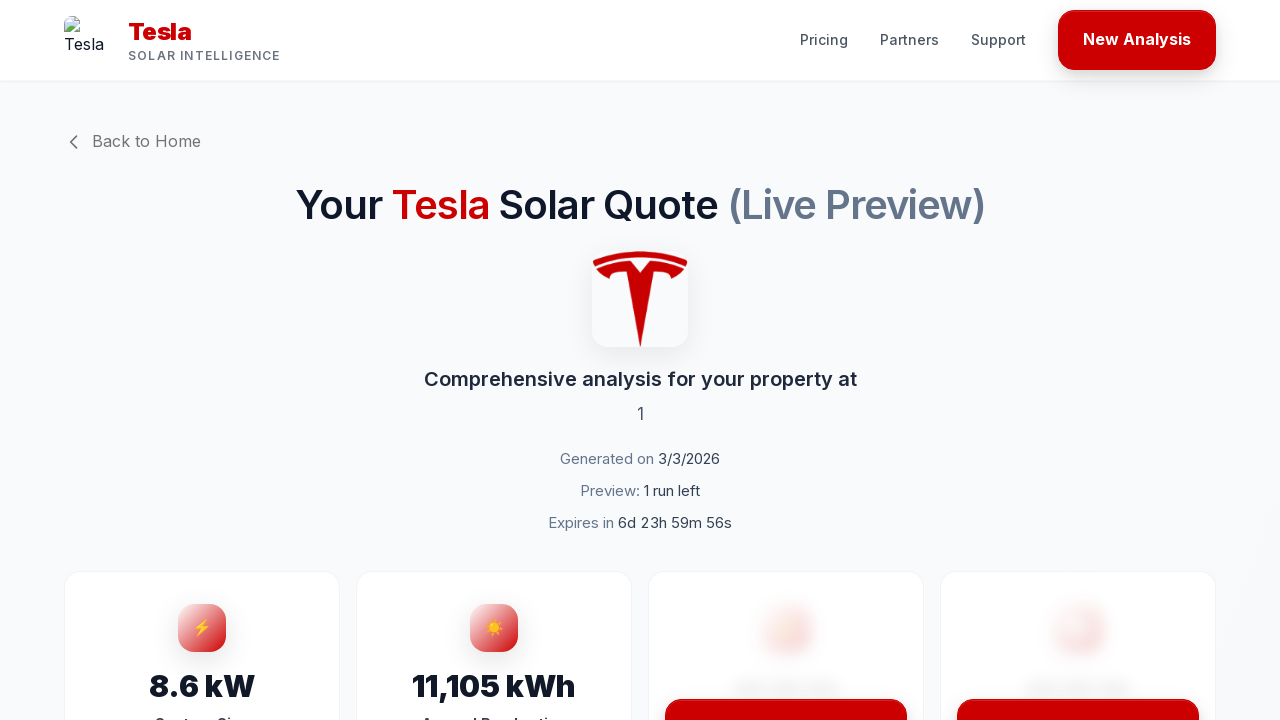

Navigated to Apple report page
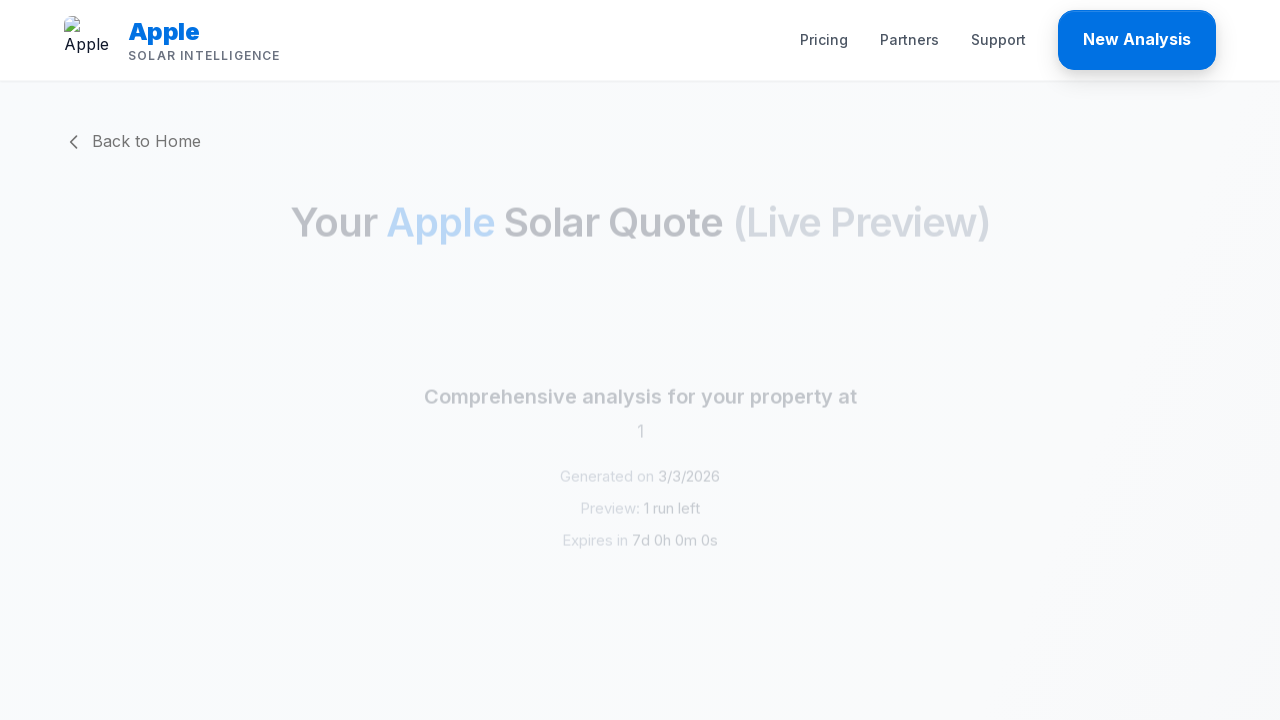

Apple report page loaded (networkidle)
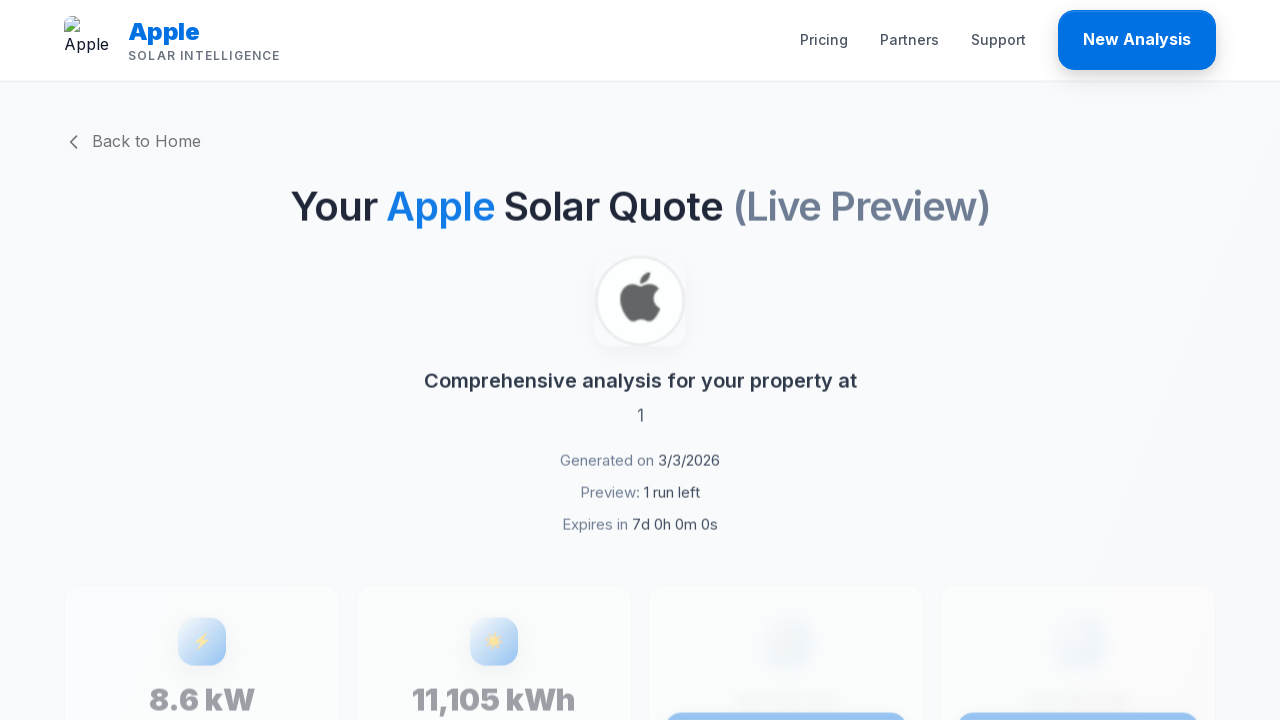

Navigated to Amazon report page
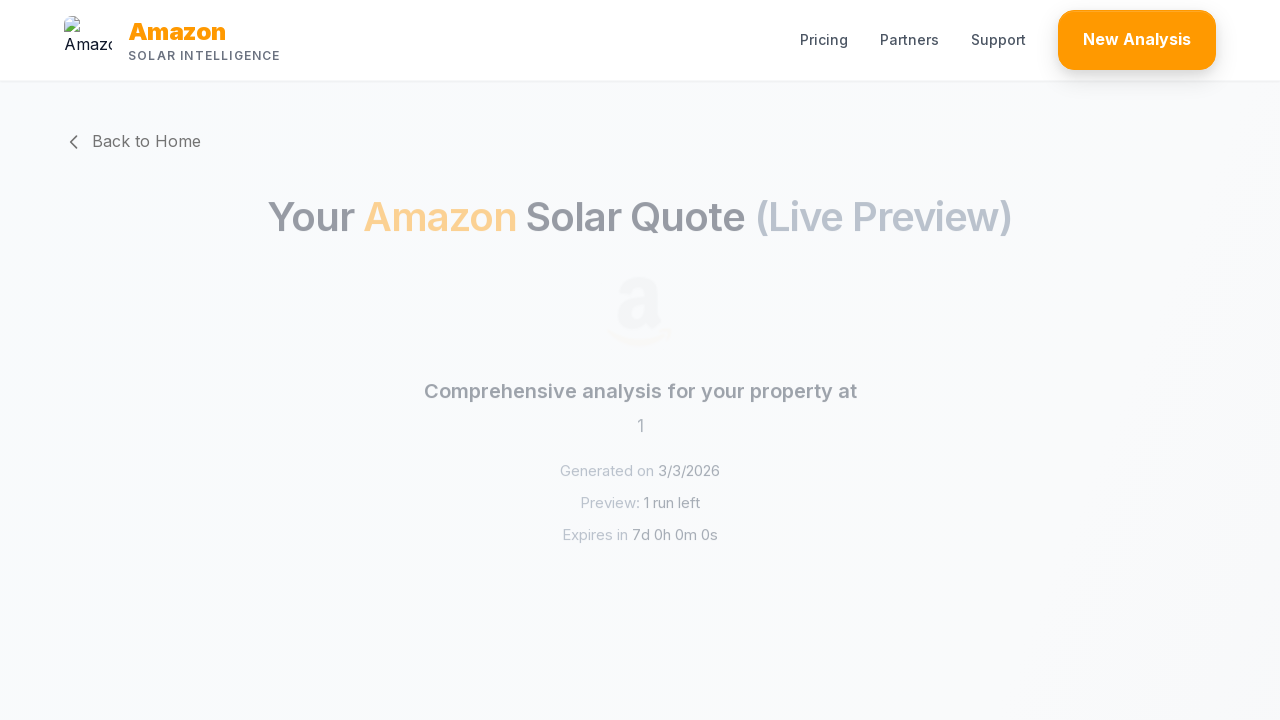

Amazon report page loaded (networkidle)
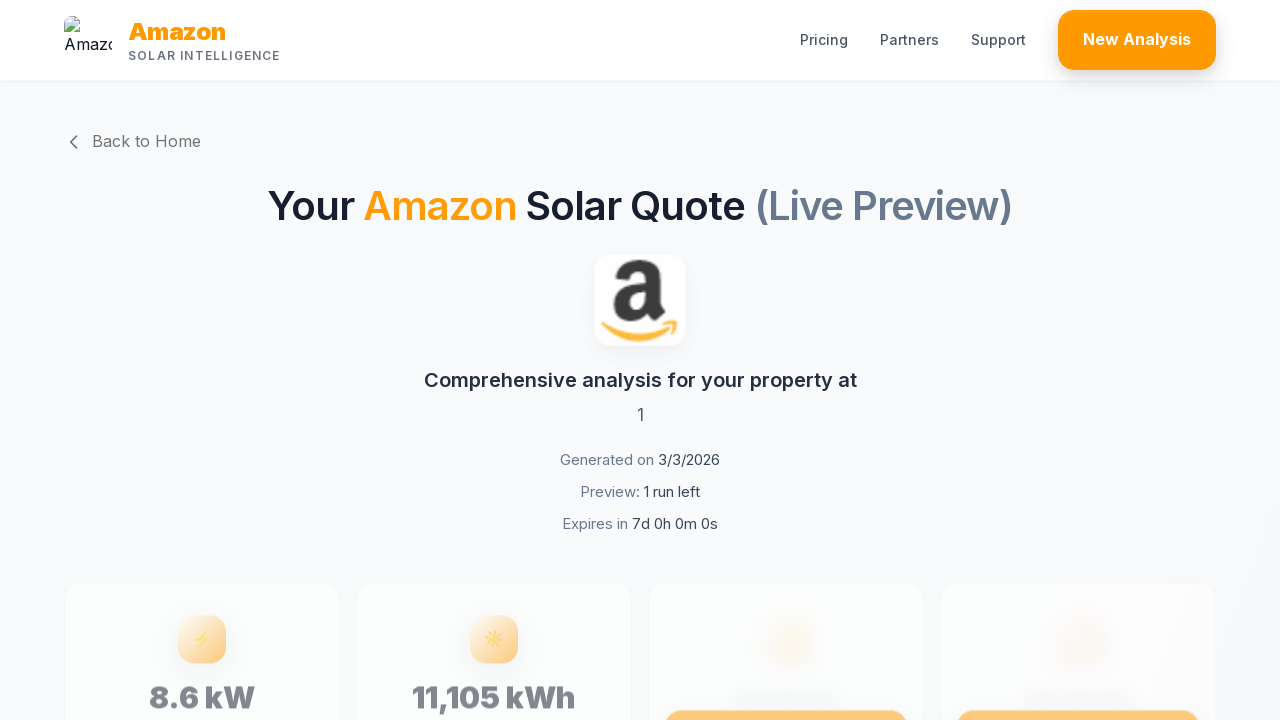

Navigated to Google report page
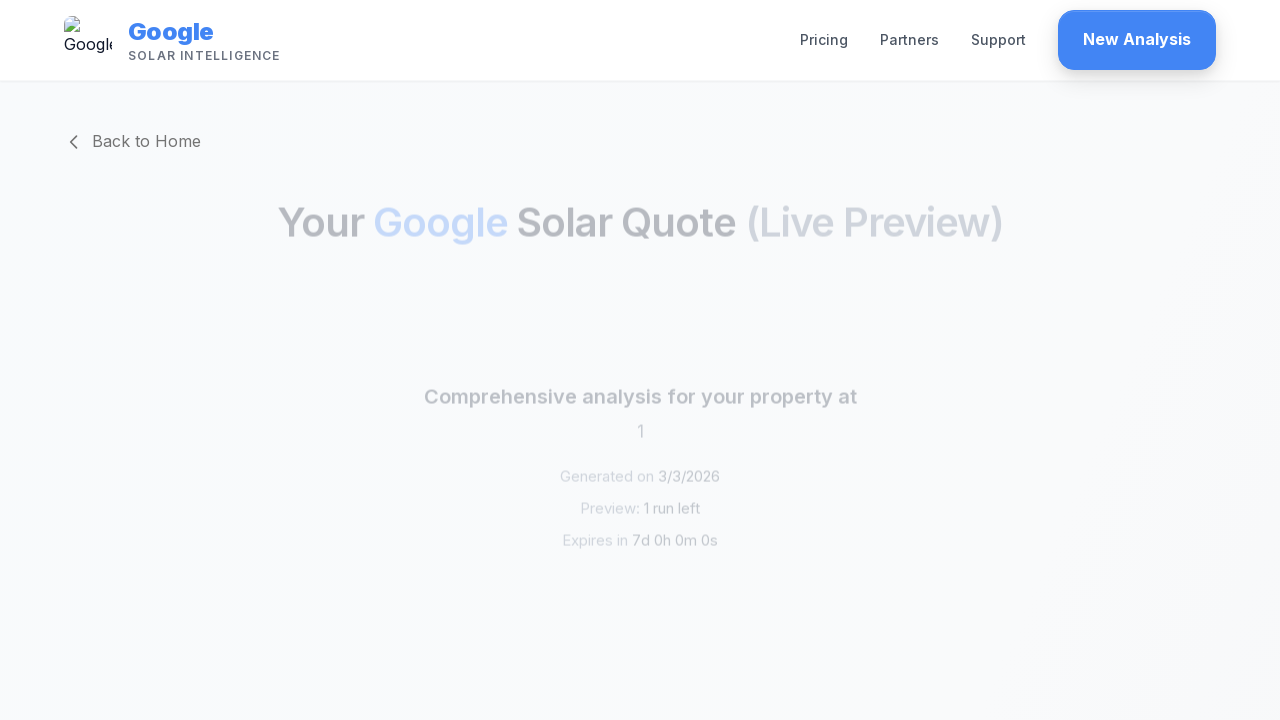

Google report page loaded (networkidle)
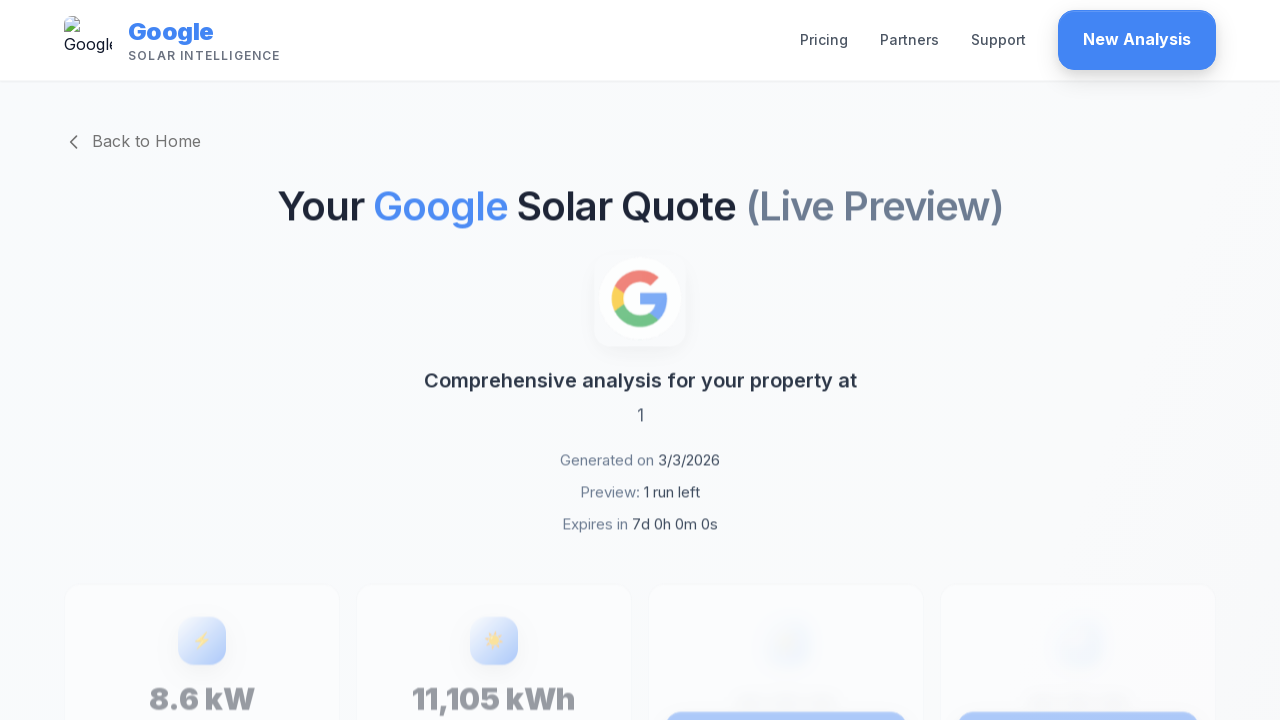

Navigated to Microsoft report page
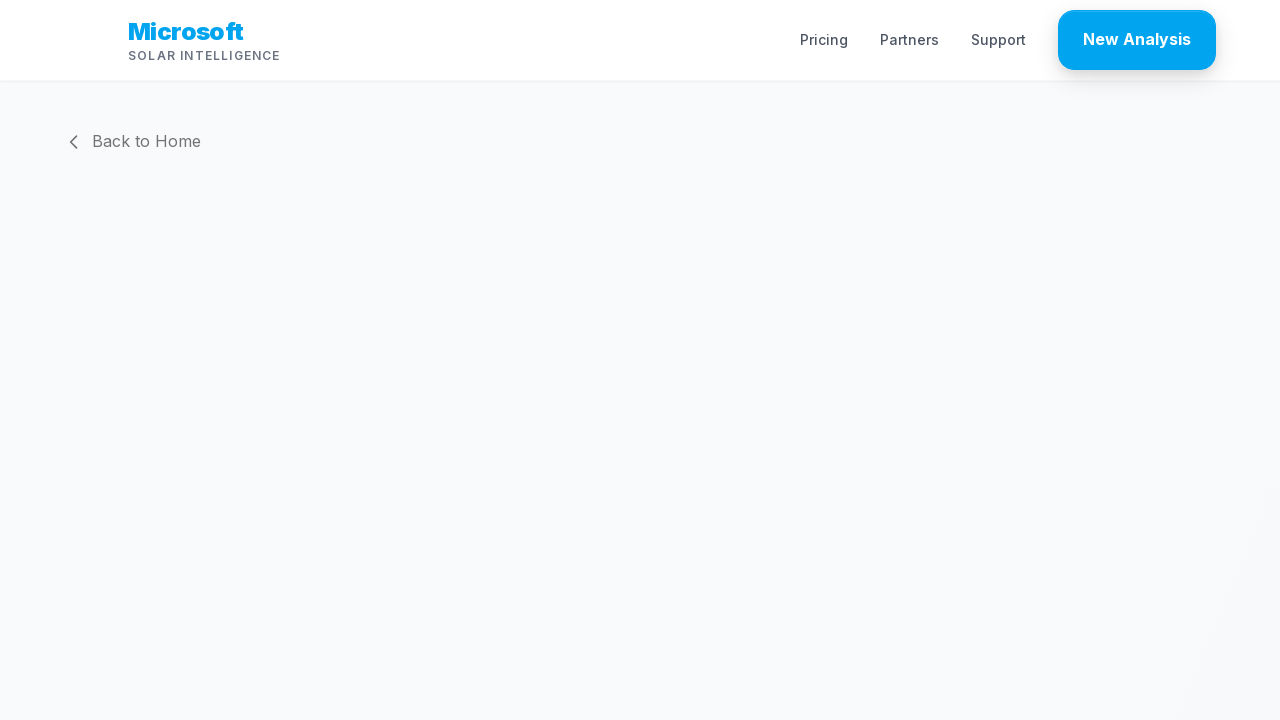

Microsoft report page loaded (networkidle)
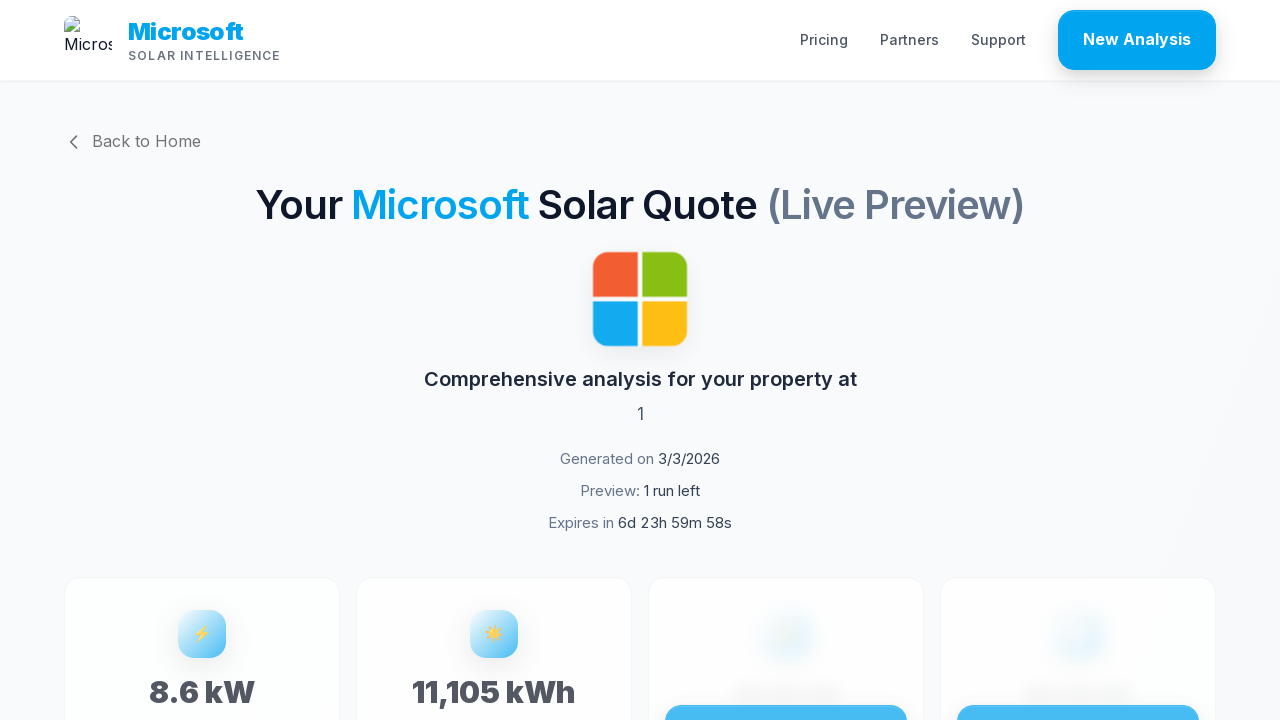

Navigated to Netflix report page
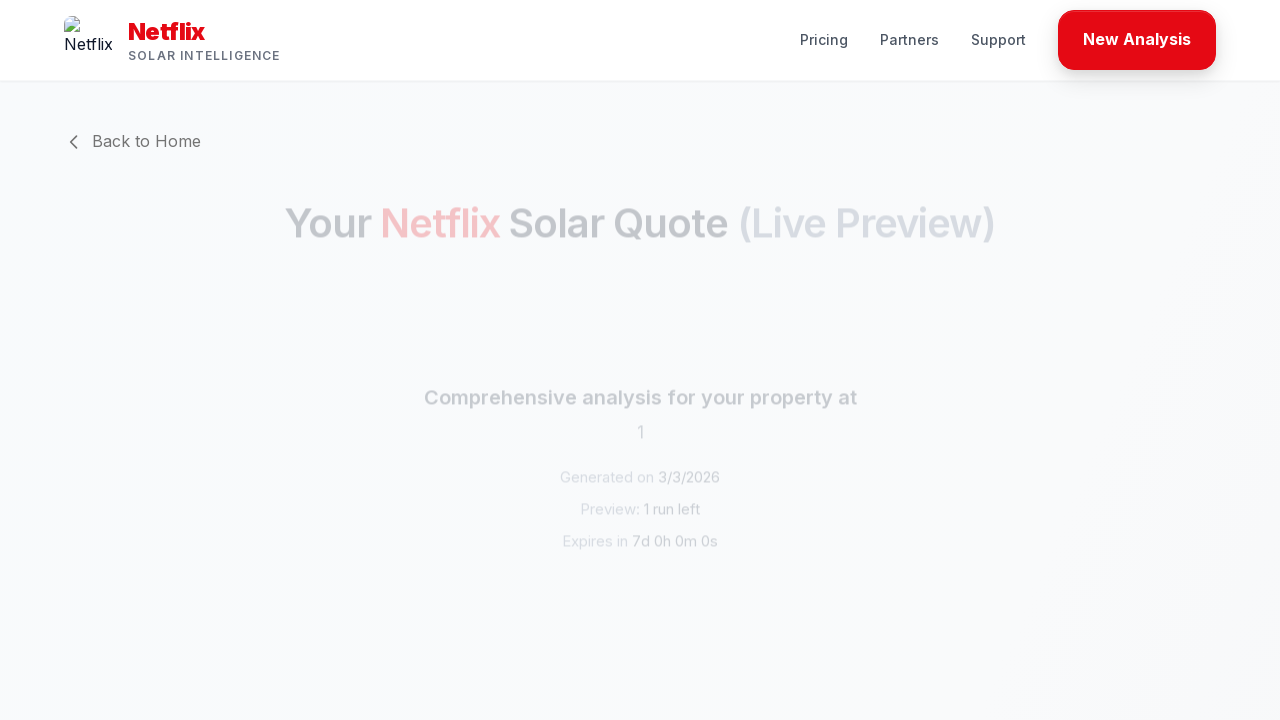

Netflix report page loaded (networkidle)
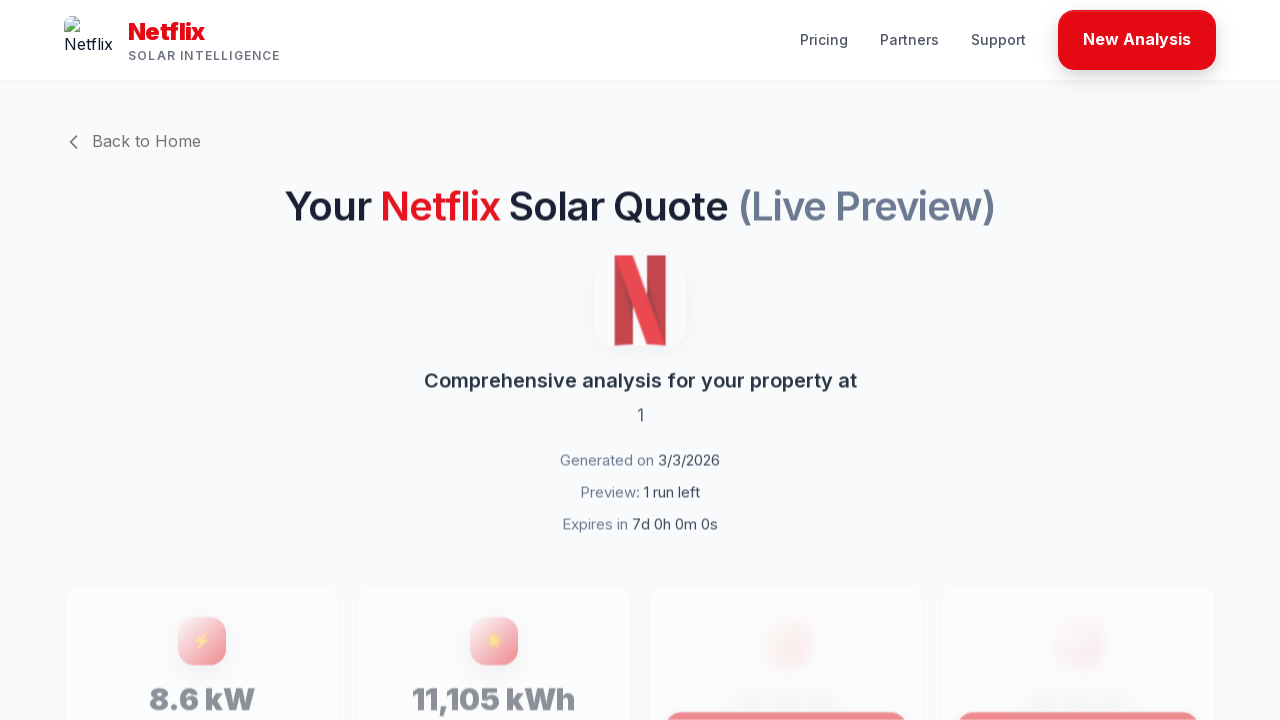

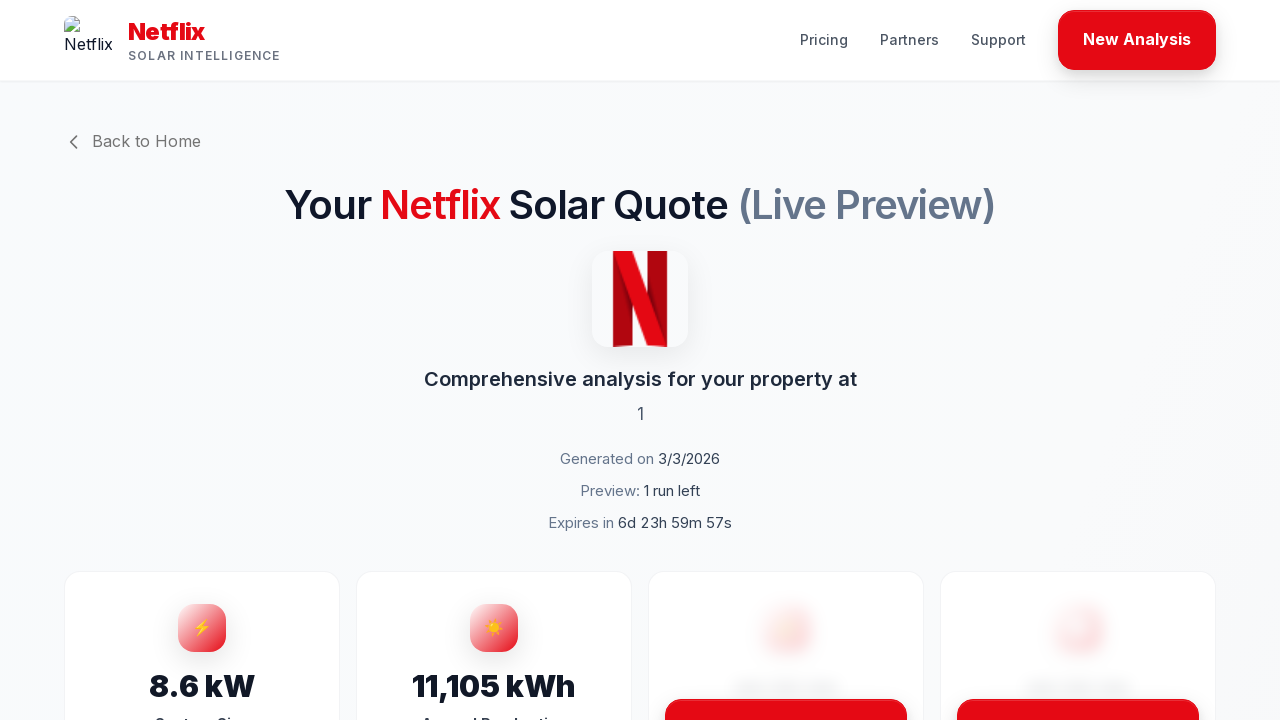